Tests drag and drop functionality by dragging an element with id 'drag6' to a drop zone with id 'div2'

Starting URL: https://grotechminds.com/drag-and-drop/

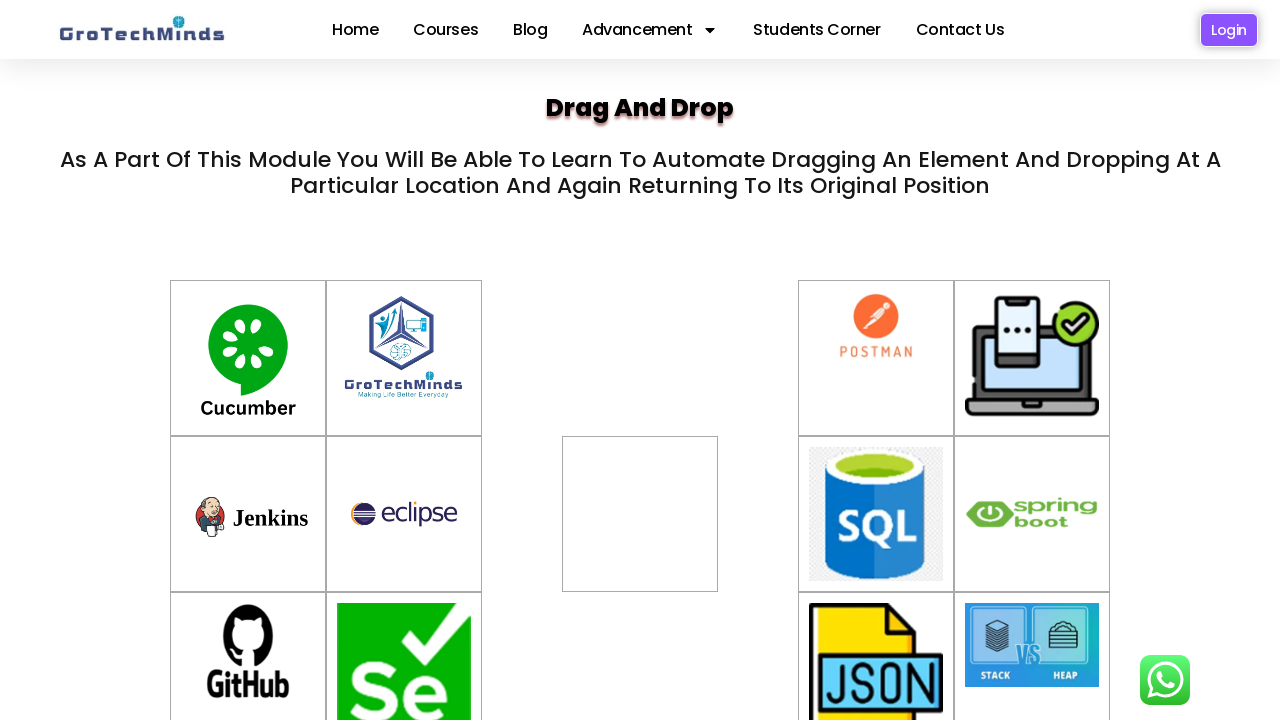

Located draggable element with id 'drag6'
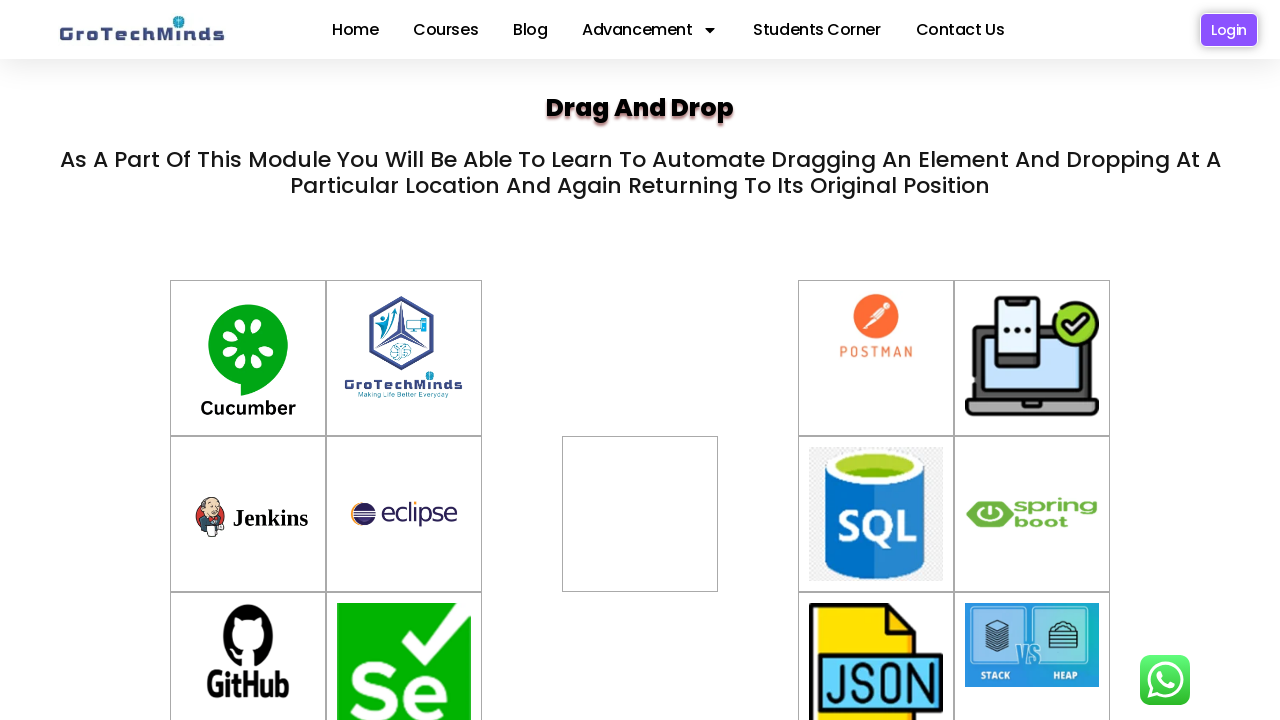

Located drop zone with id 'div2'
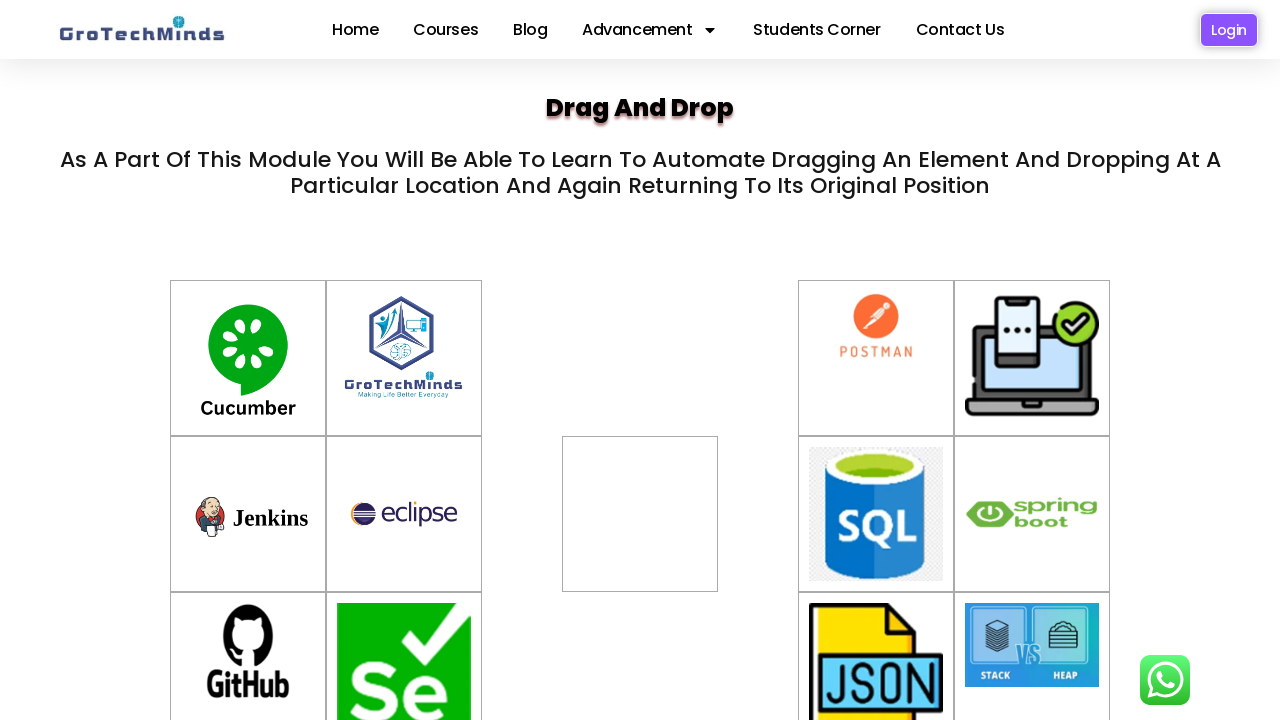

Dragged element 'drag6' to drop zone 'div2' at (640, 498)
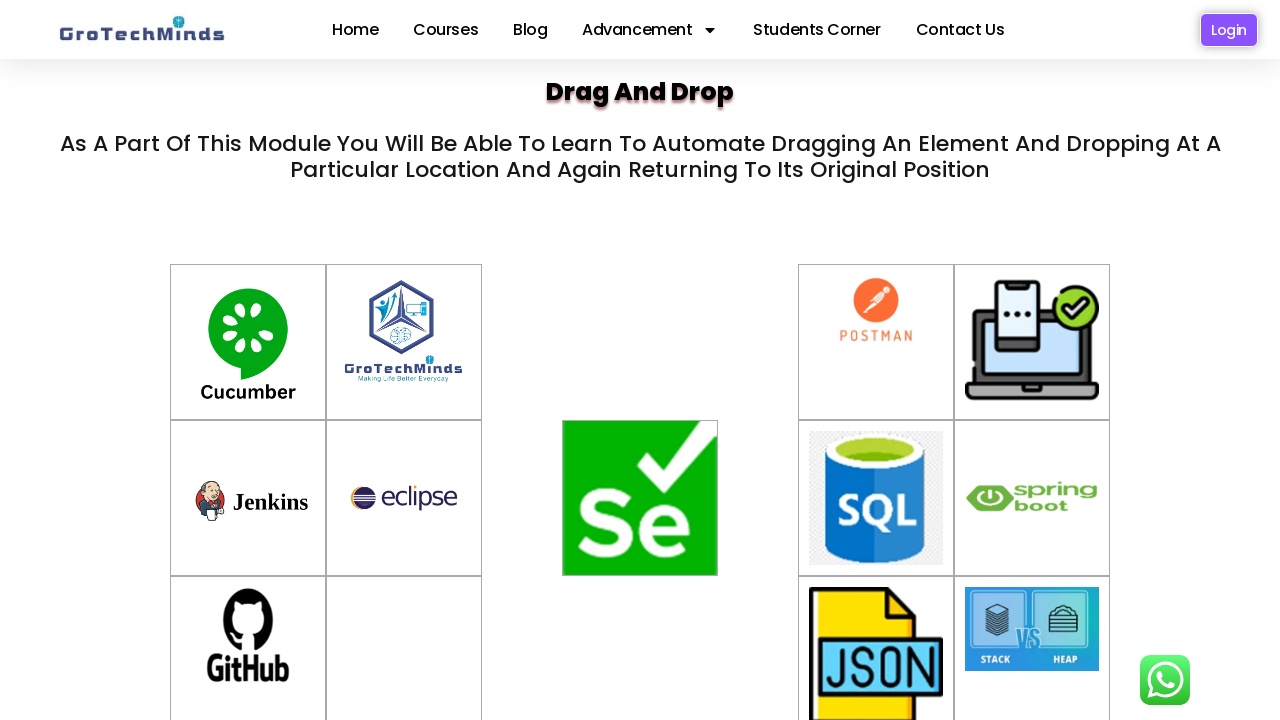

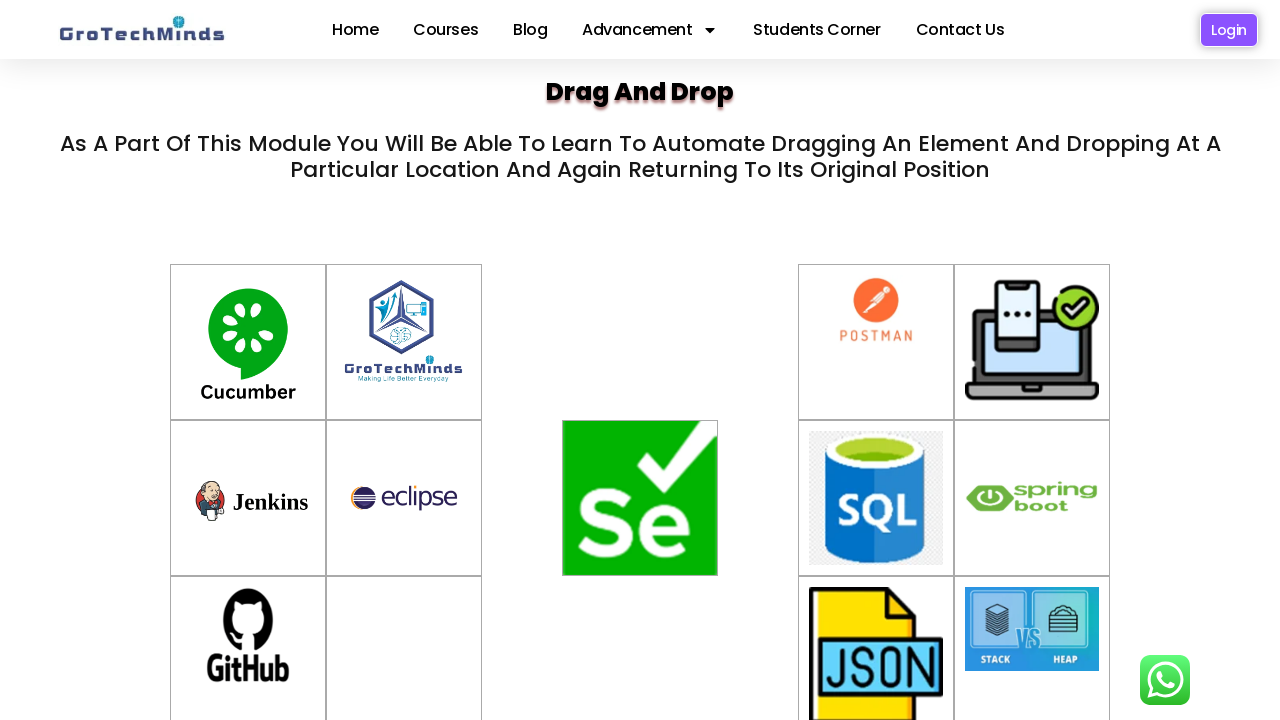